Tests clicking on the Gallery link if it is displayed on a page with disappearing elements

Starting URL: http://the-internet.herokuapp.com/disappearing_elements

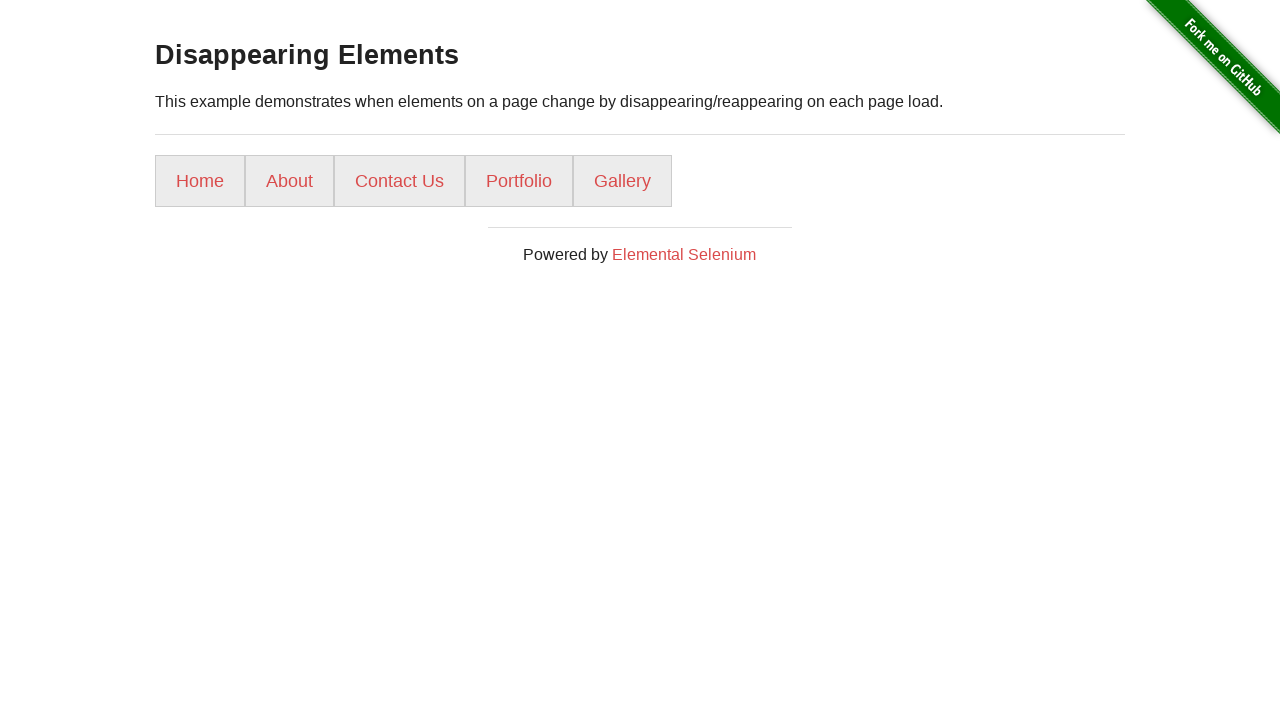

Located Gallery link element
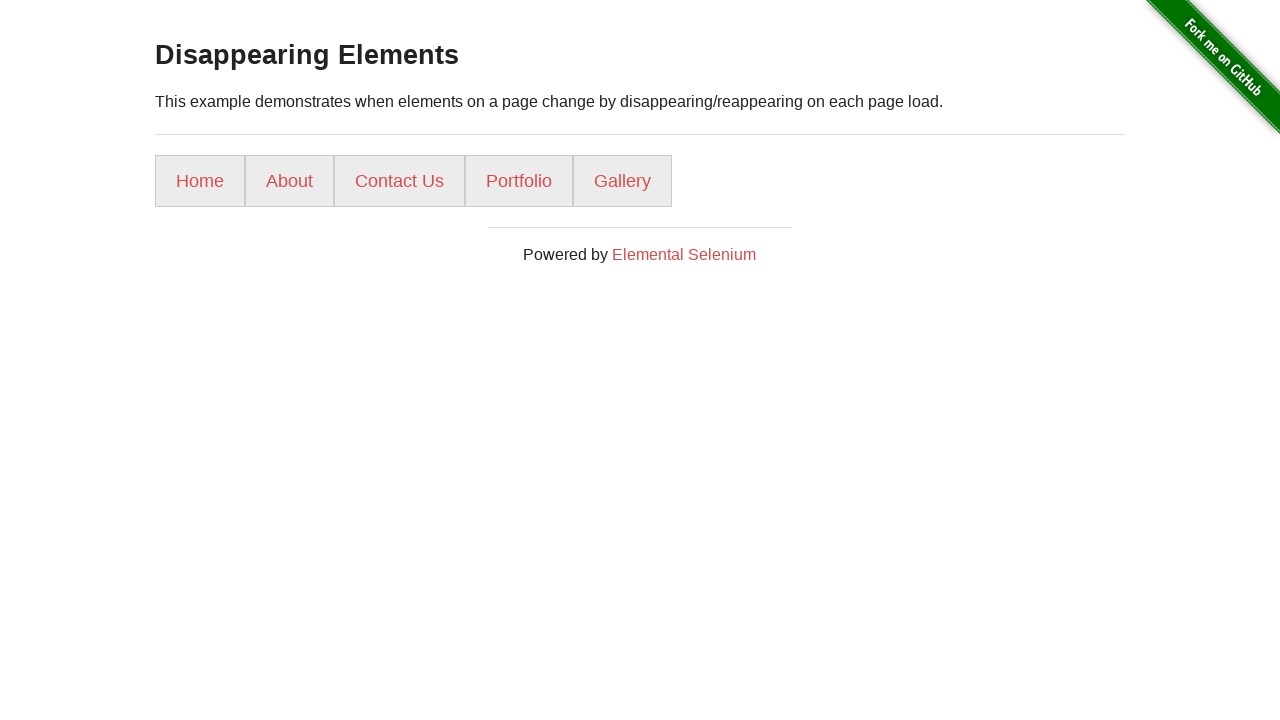

Gallery link is visible on the page
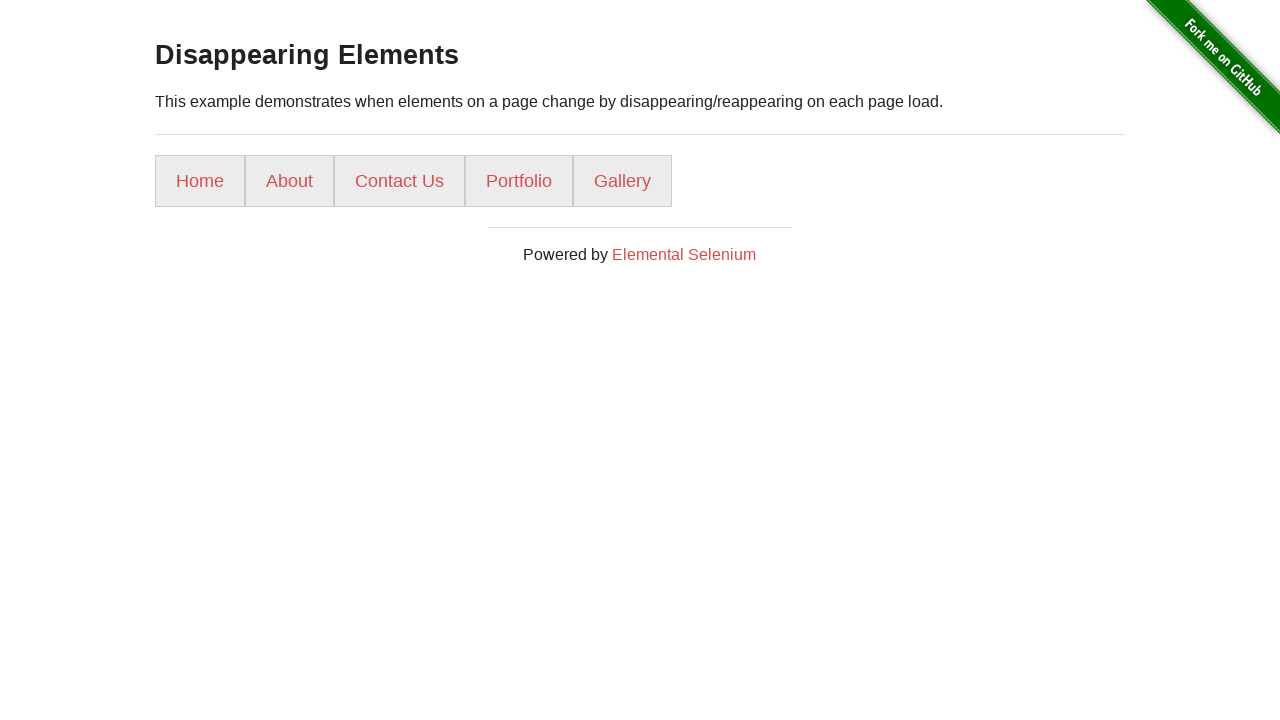

Clicked on Gallery link at (622, 181) on text=Gallery
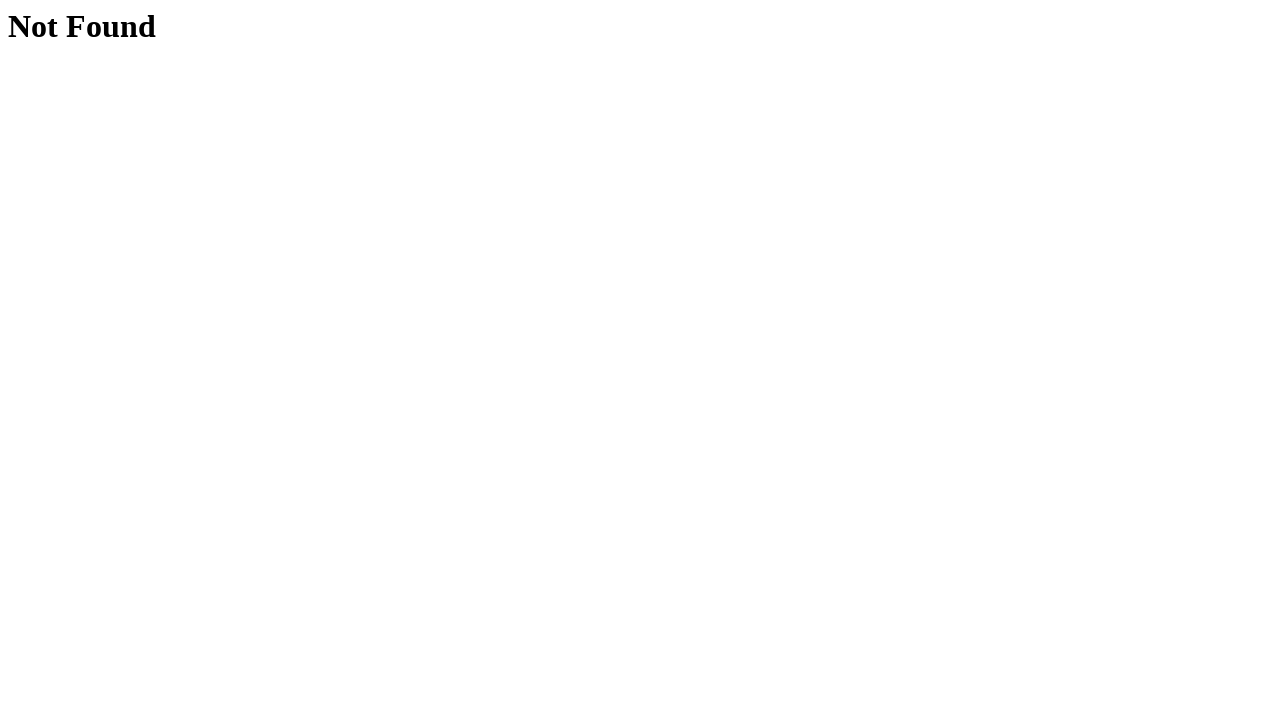

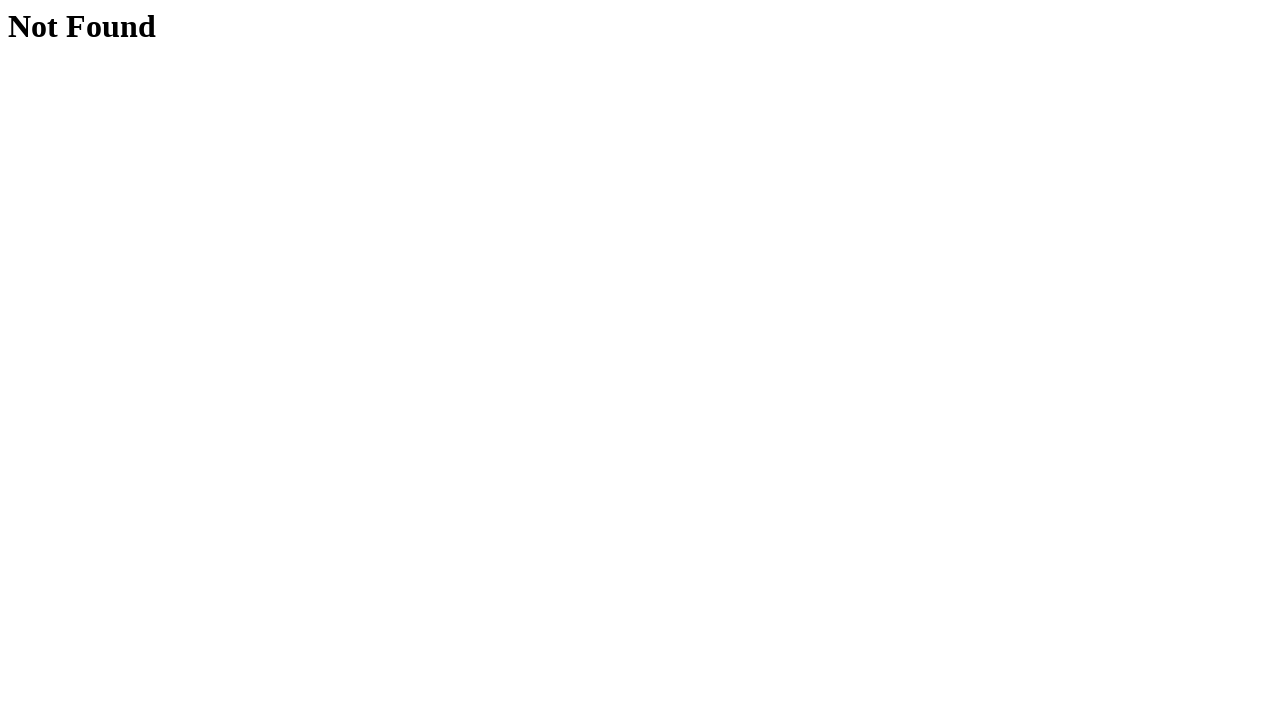